Tests JavaScript alert handling by clicking buttons that trigger alerts and then accepting or dismissing them

Starting URL: https://testautomationpractice.blogspot.com/

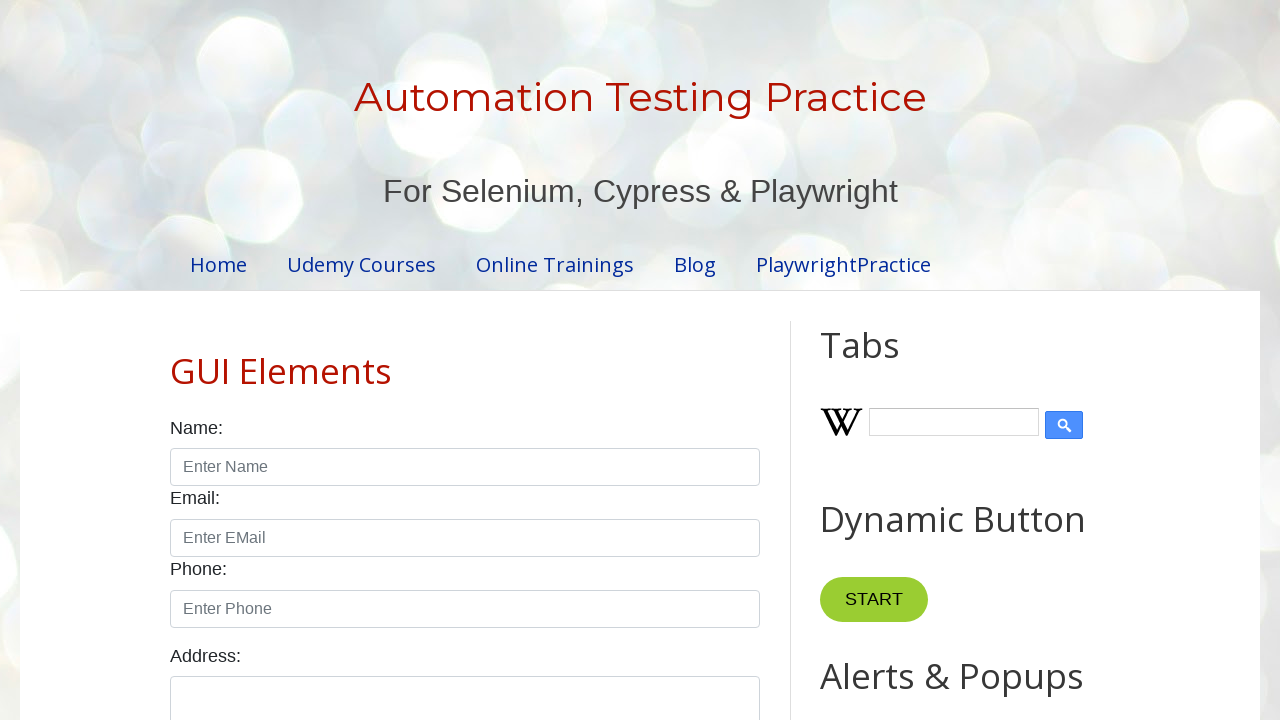

Clicked button to trigger first alert at (880, 361) on xpath=//button[@onclick='myFunction()']
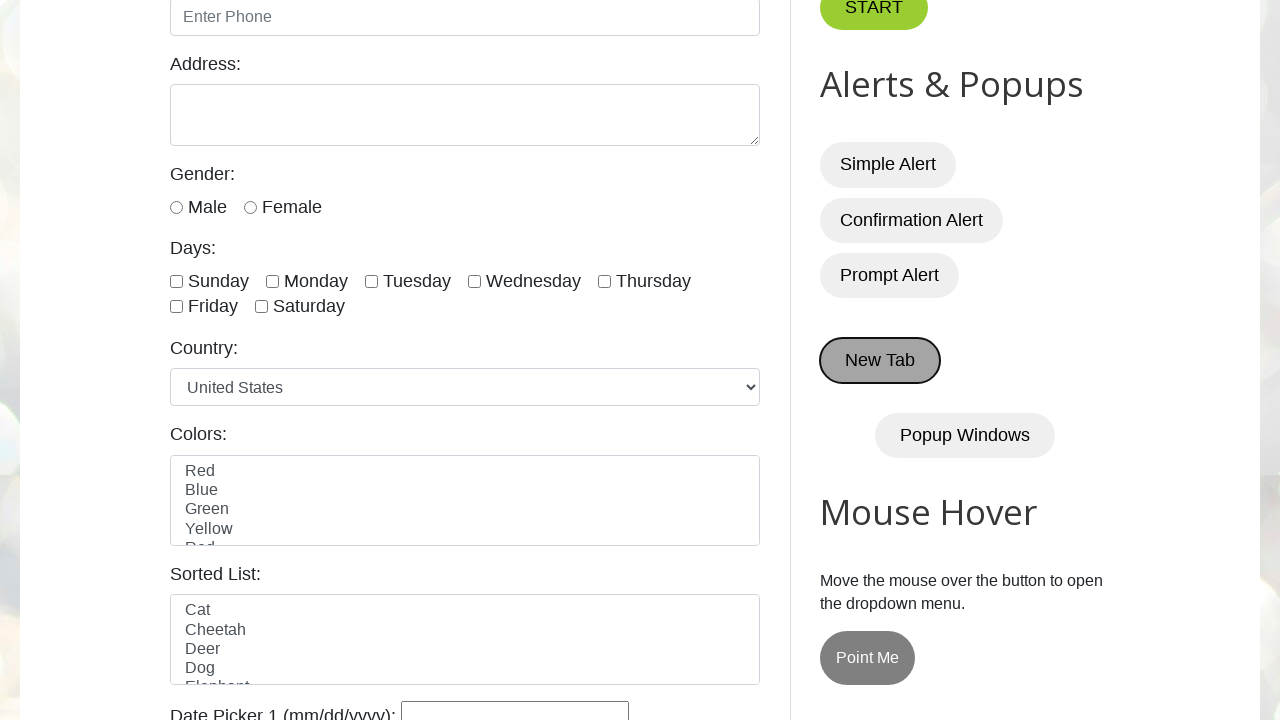

Set up dialog handler to accept alerts
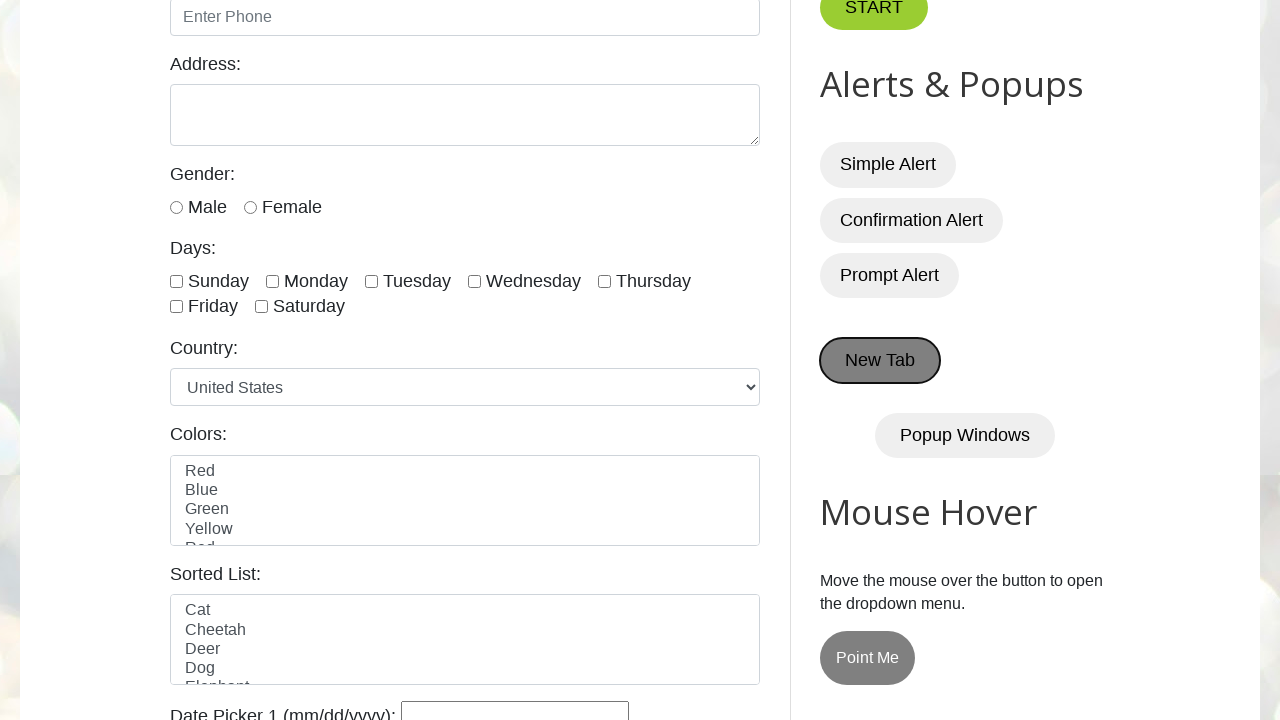

Waited 1000ms after accepting alert
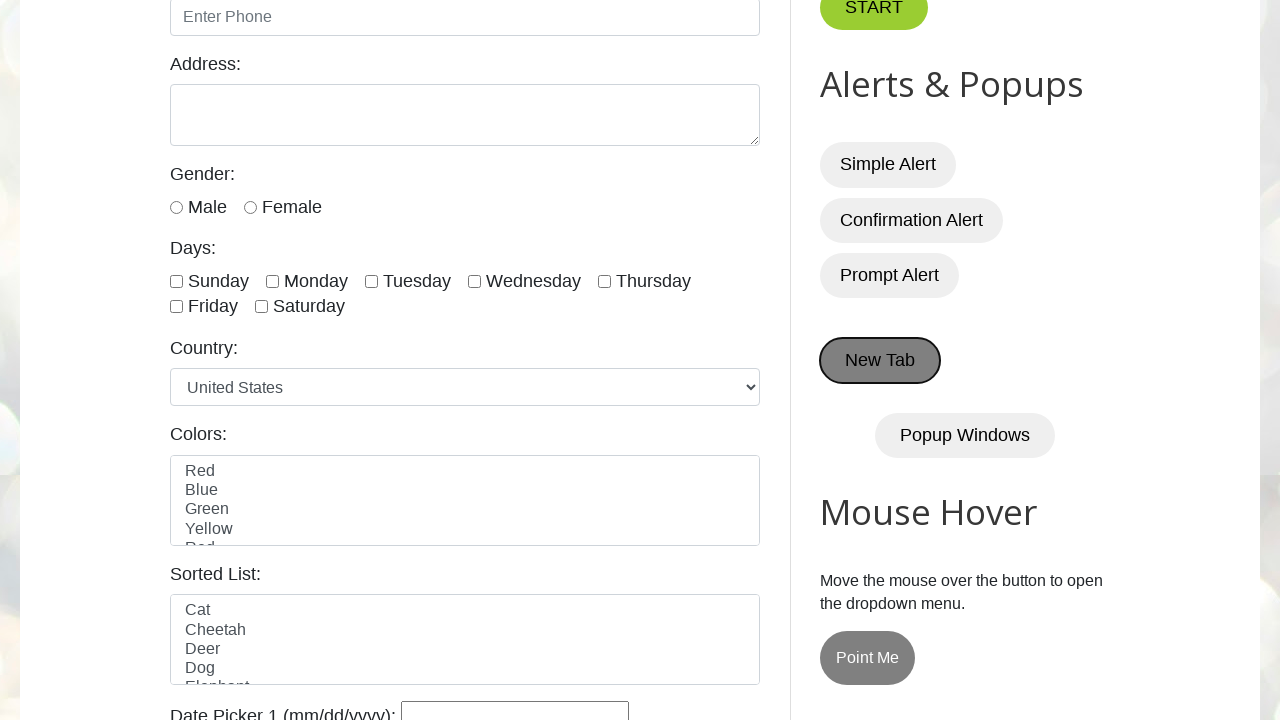

Clicked button to trigger second alert at (888, 165) on xpath=//*[@id='HTML9']/div[1]/button
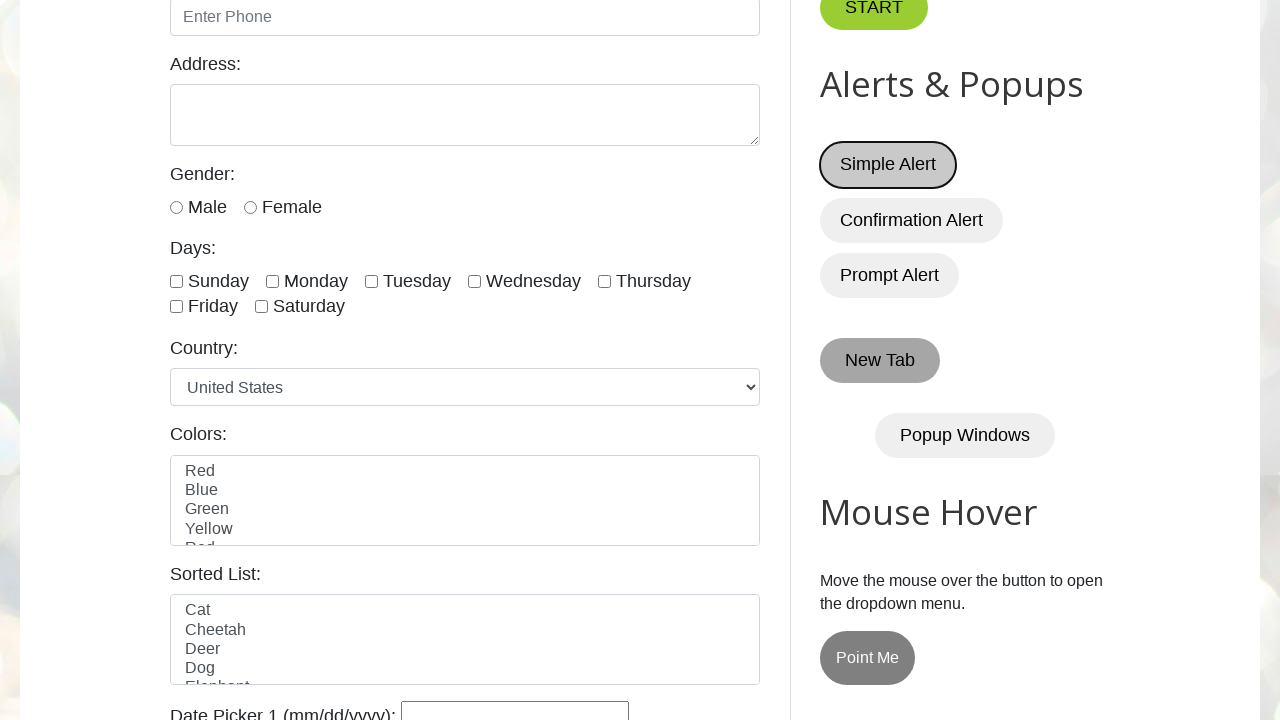

Set up dialog handler to dismiss alerts
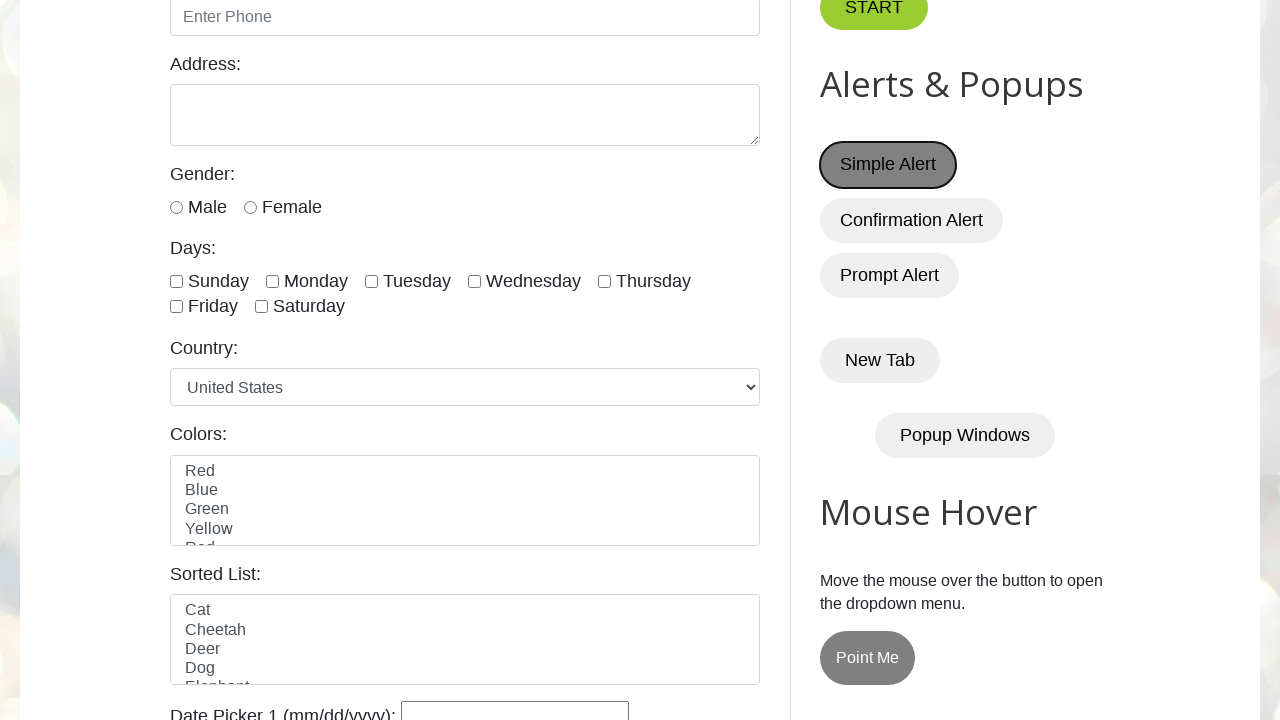

Waited 1000ms after dismissing alert
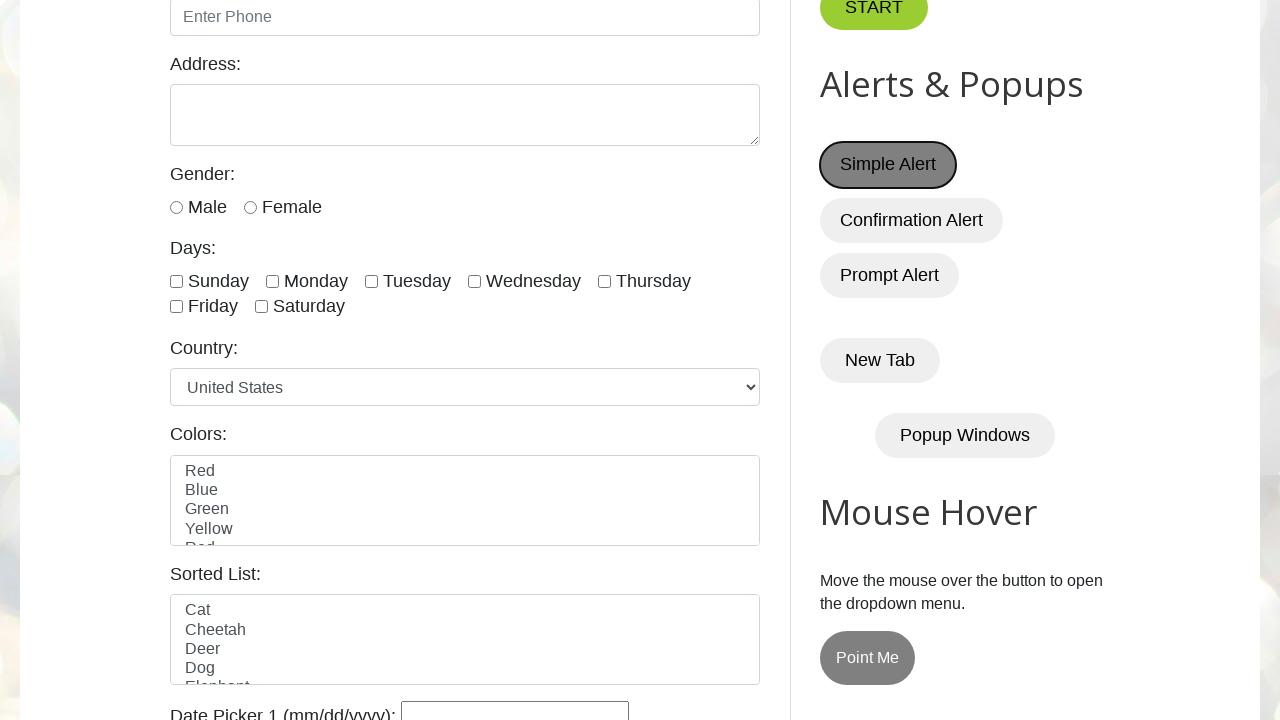

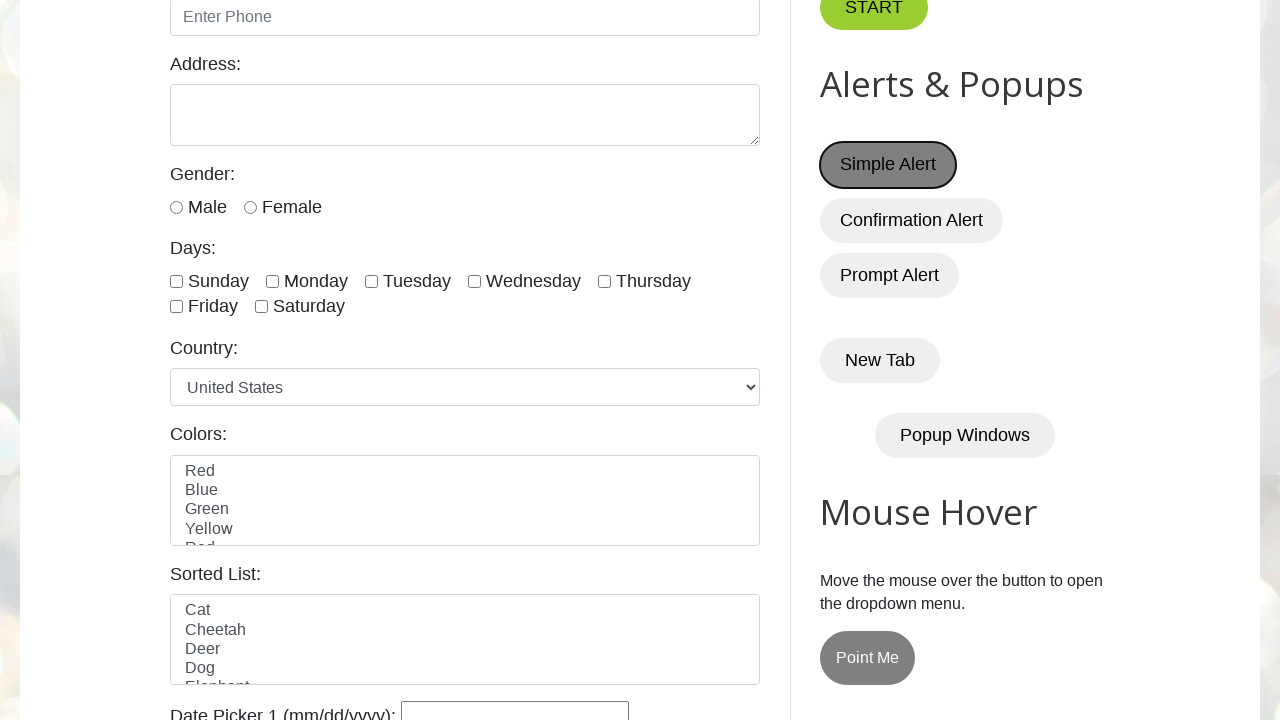